Tests window switching functionality by clicking a link that opens a new window, then switches between the original and new windows to verify their titles.

Starting URL: https://the-internet.herokuapp.com/windows

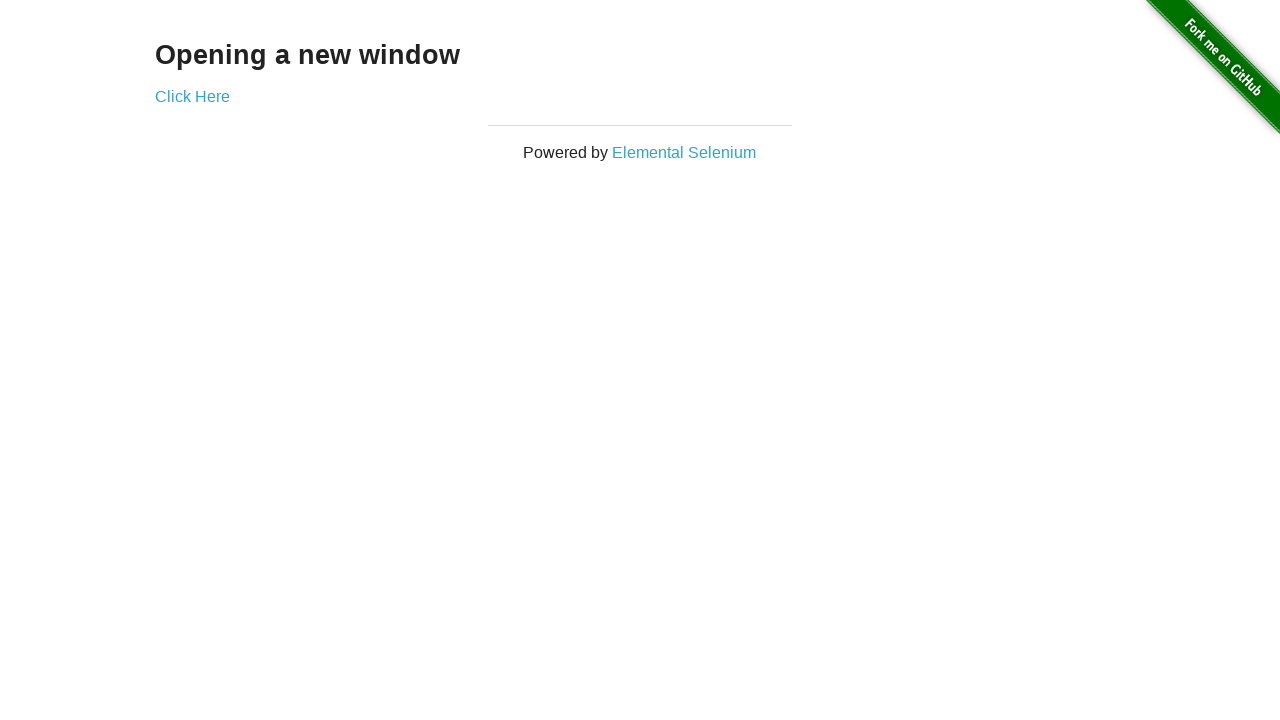

Stored reference to original page
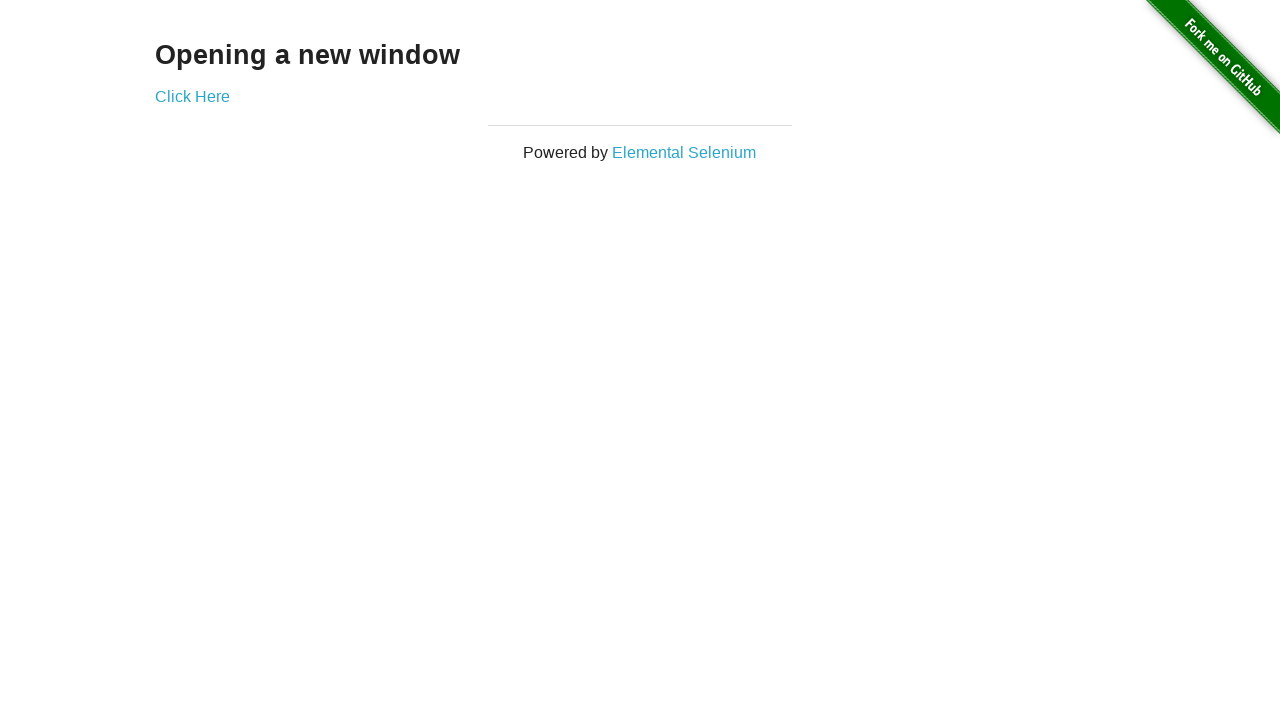

Clicked 'Click Here' link to open new window at (192, 96) on text=Click Here
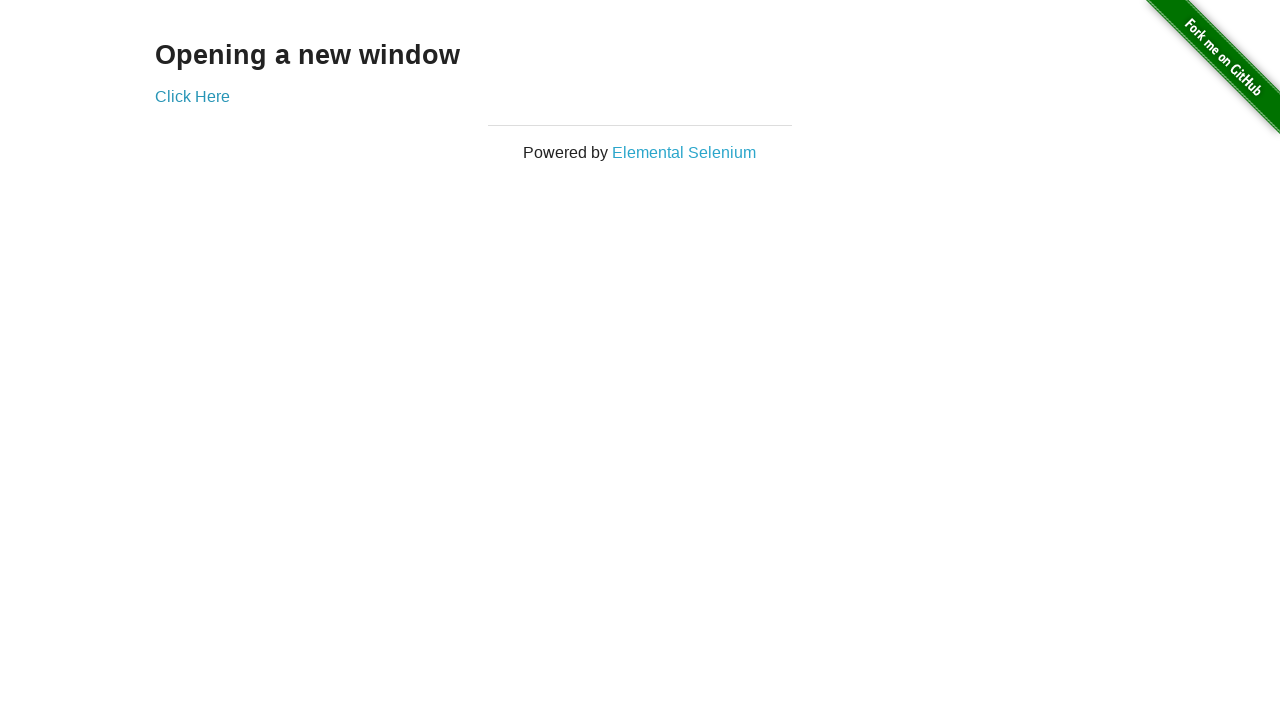

Captured new page/window object
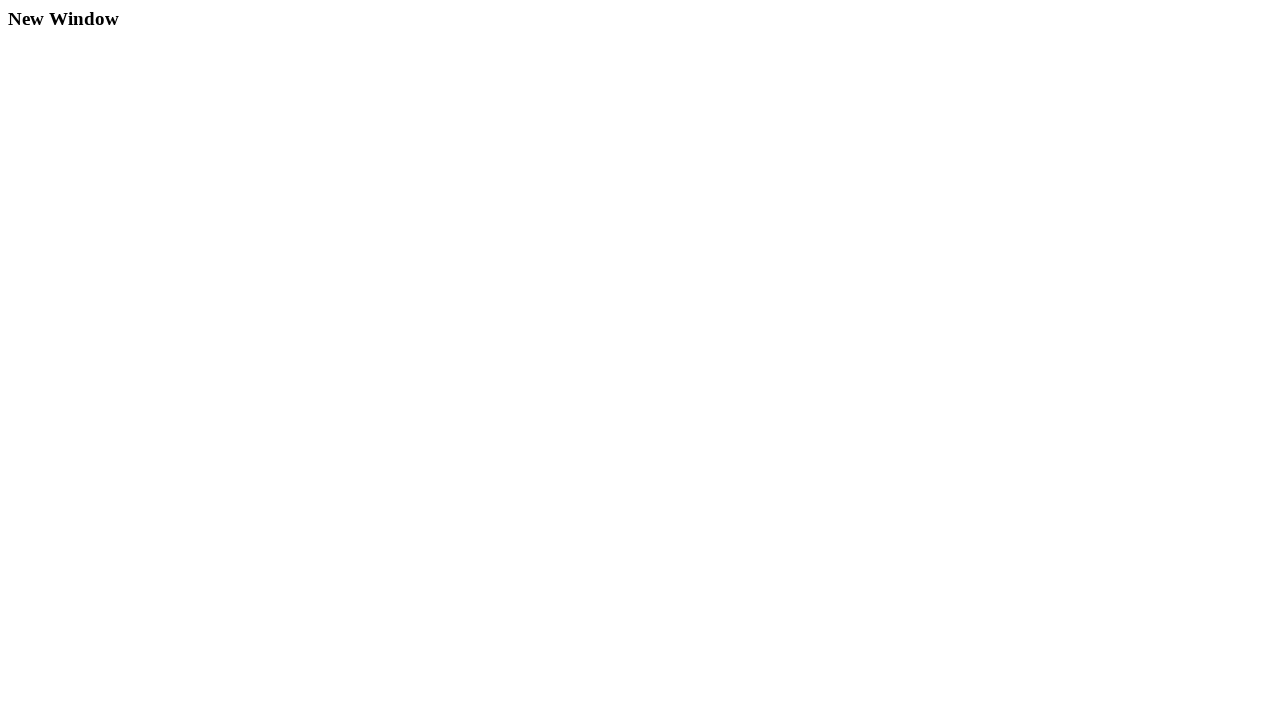

New page loaded
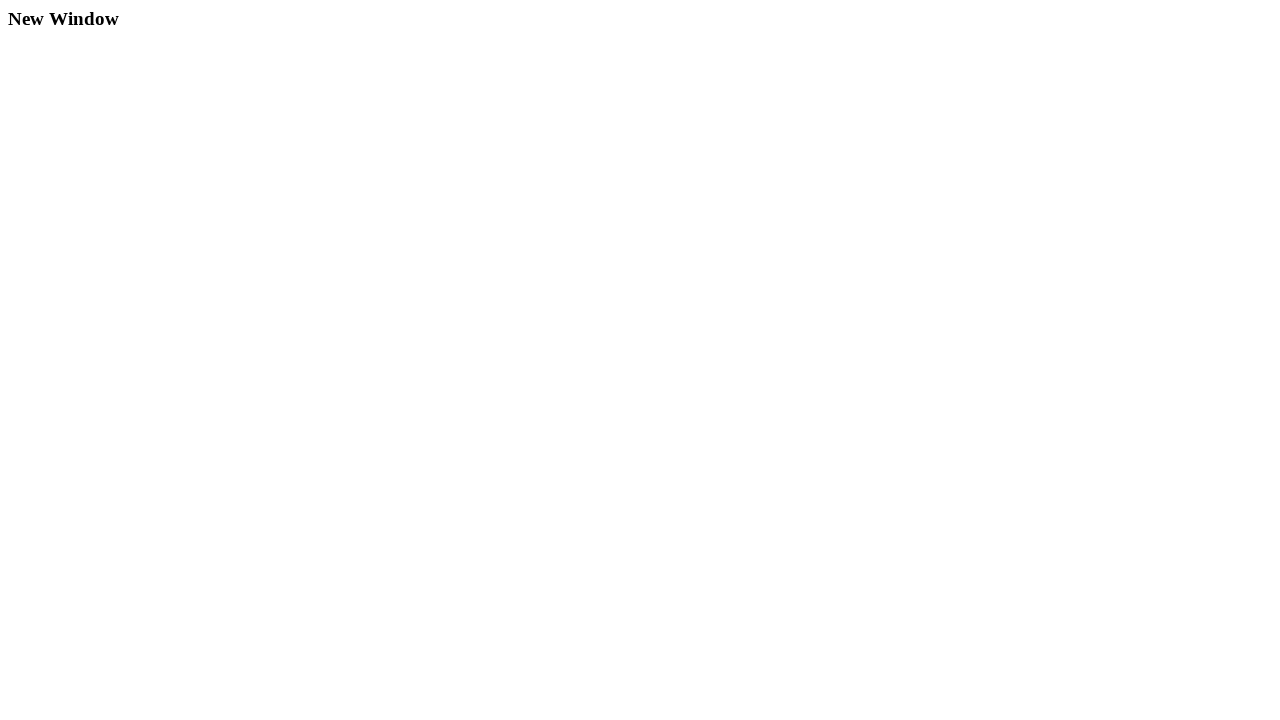

Verified original window title is 'The Internet'
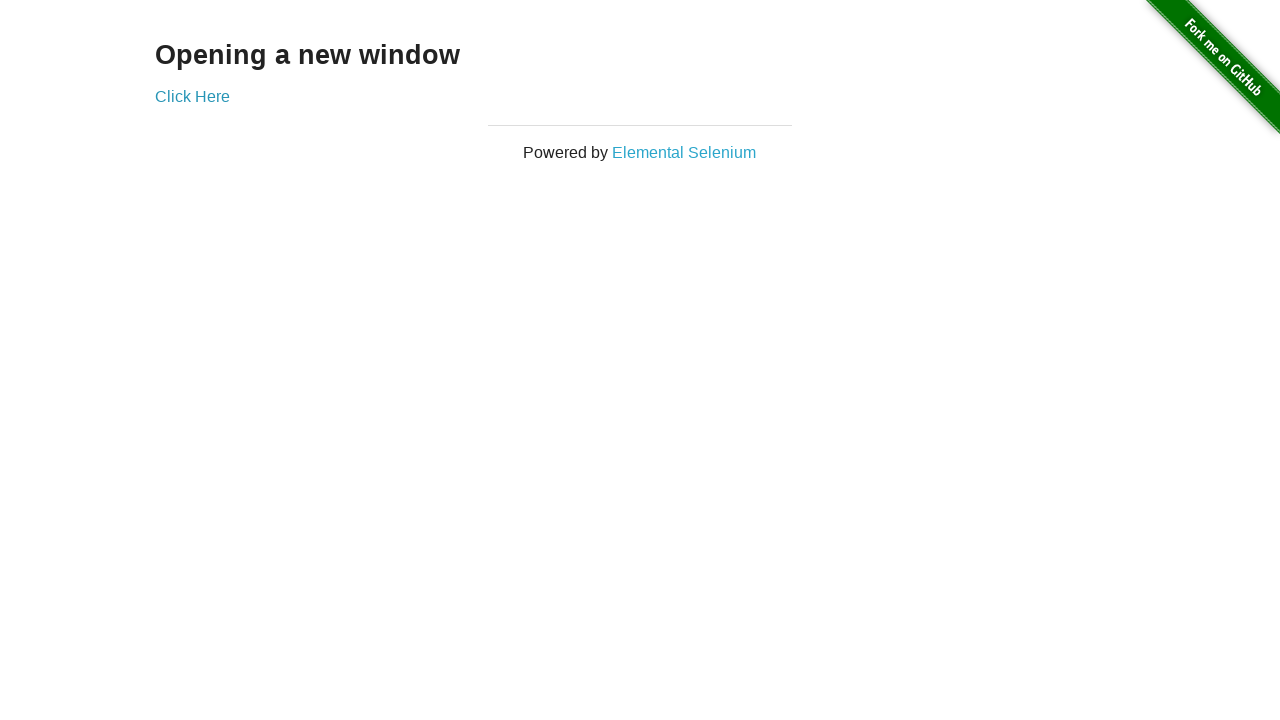

Verified new window title is 'New Window'
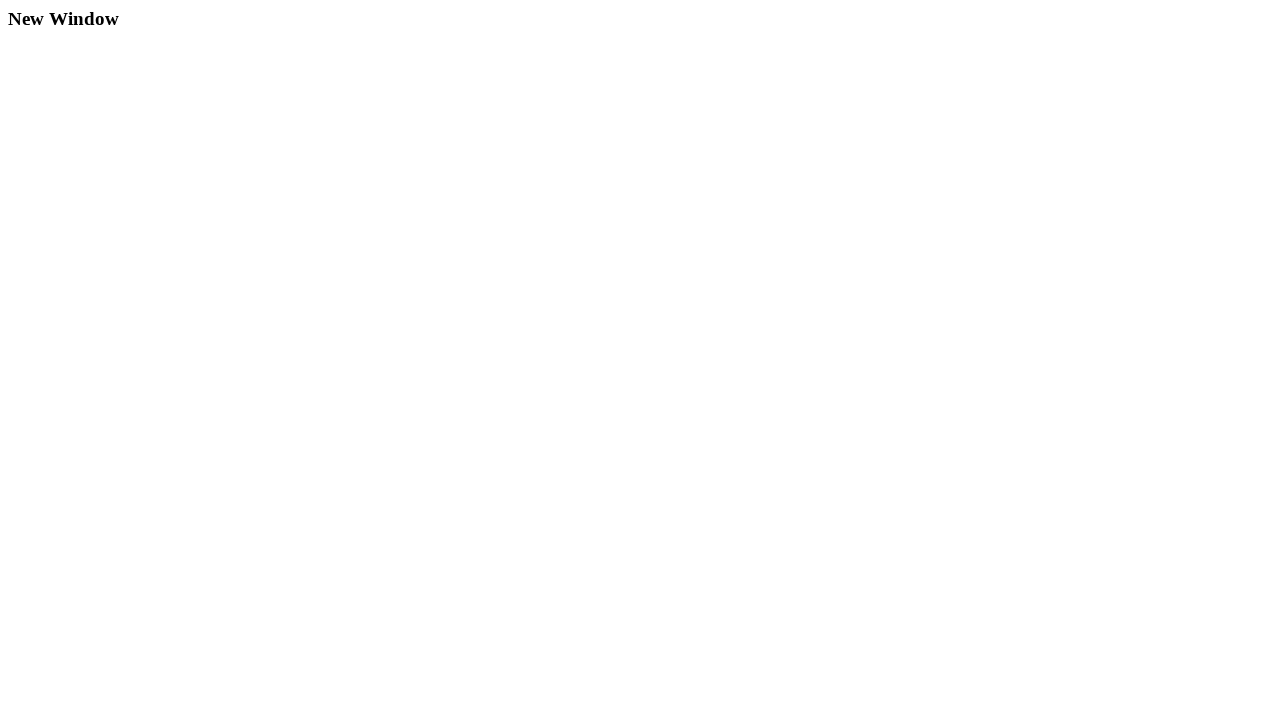

Brought original page to front
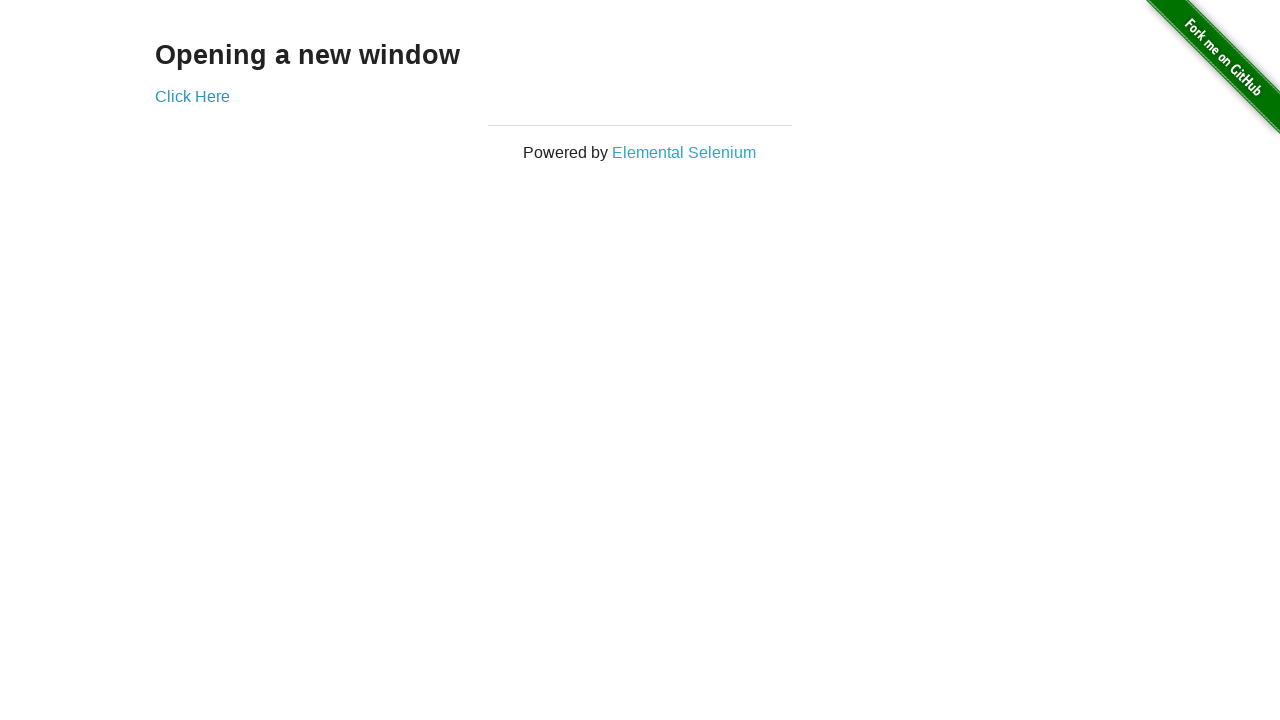

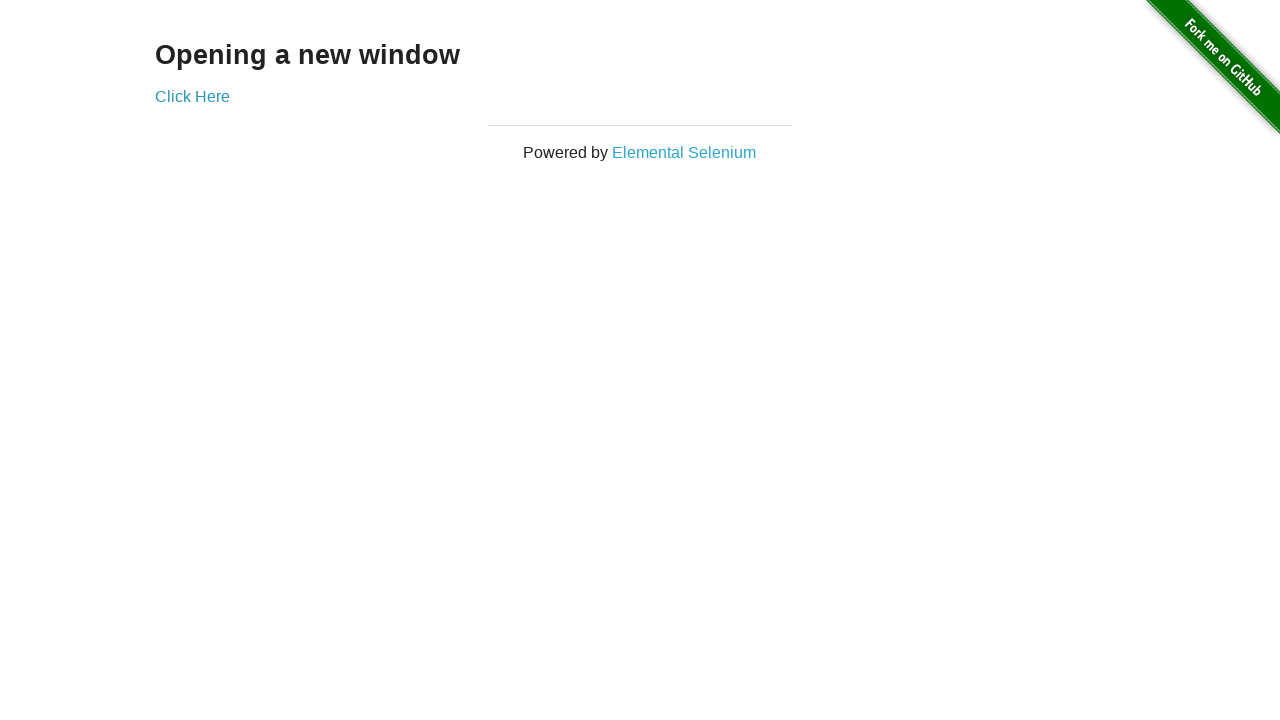